Tests dropdown selection by alternating between Option 1 and Option 2 using value attribute

Starting URL: https://testcenter.techproeducation.com/index.php?page=dropdown

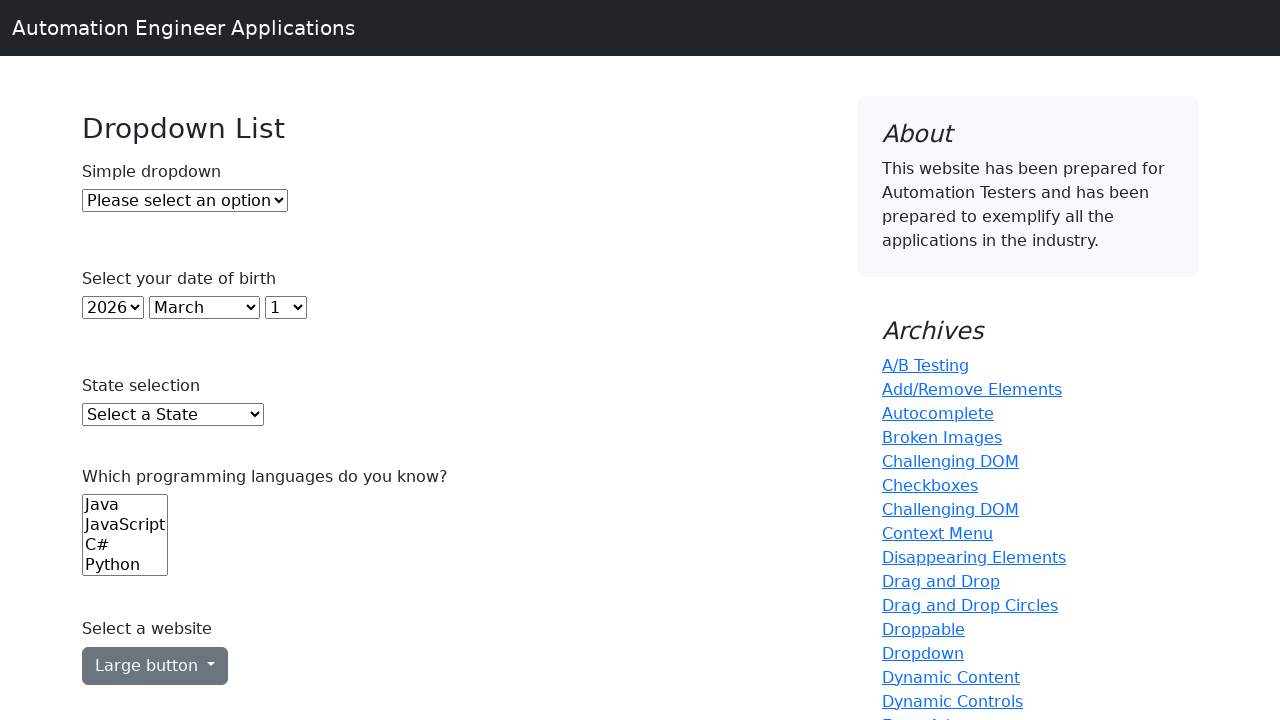

Selected Option 1 by value attribute on #dropdown
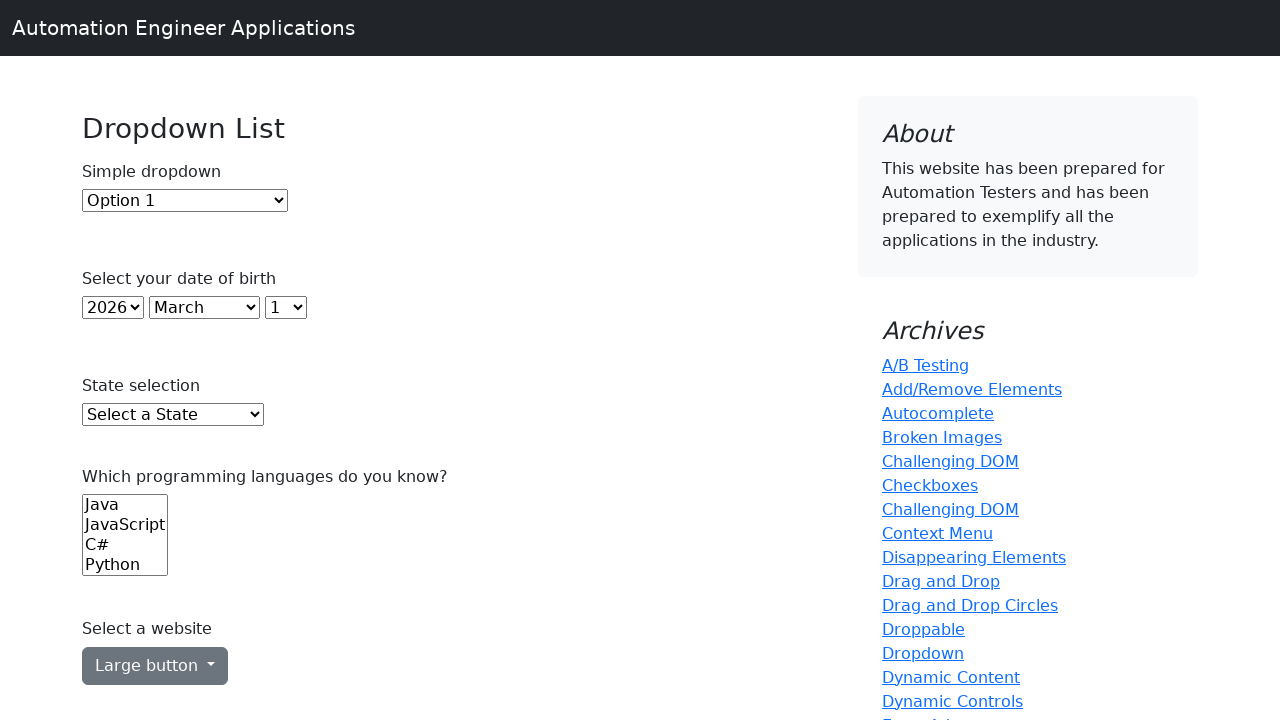

Selected Option 2 by value attribute on #dropdown
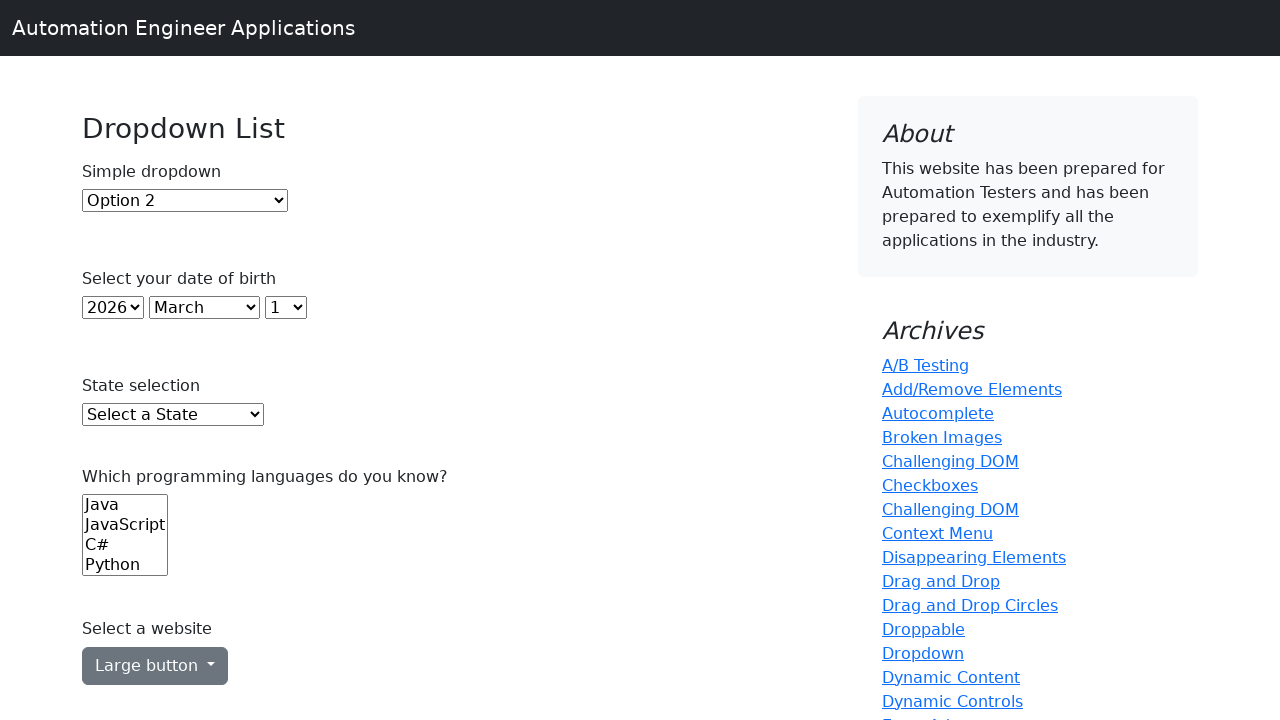

Selected Option 1 by value attribute again on #dropdown
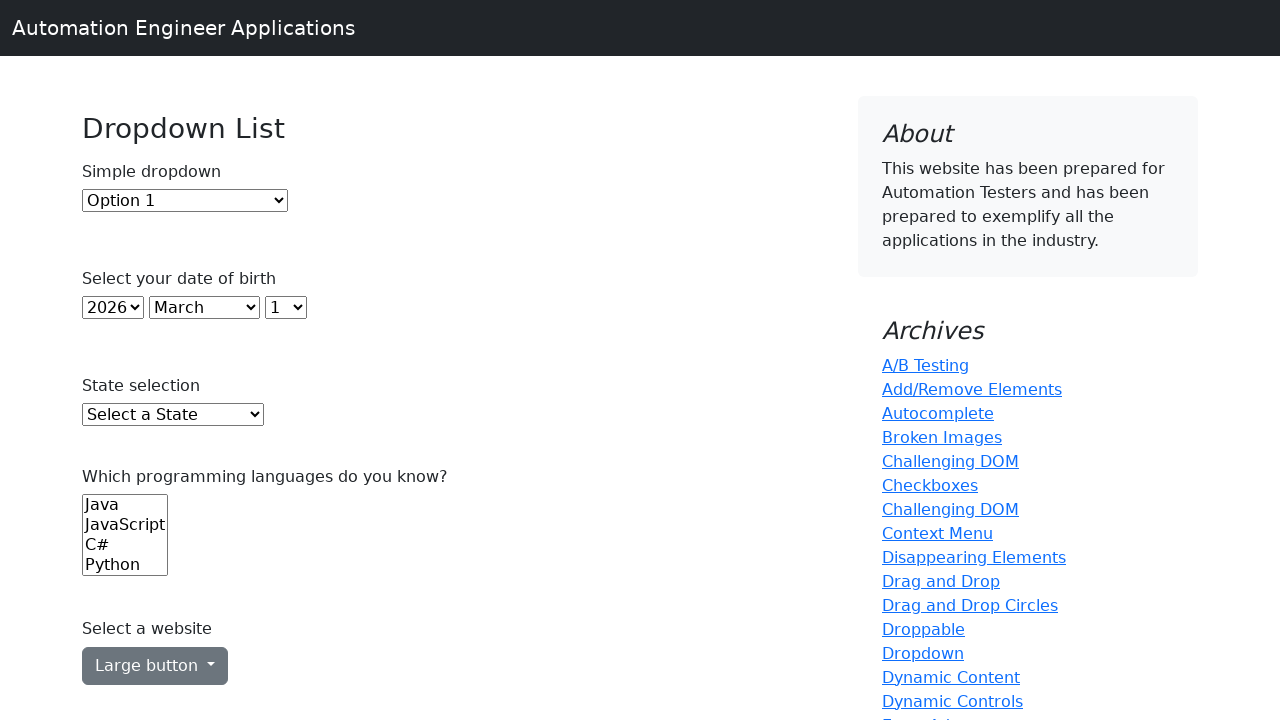

Selected Option 2 by value attribute again on #dropdown
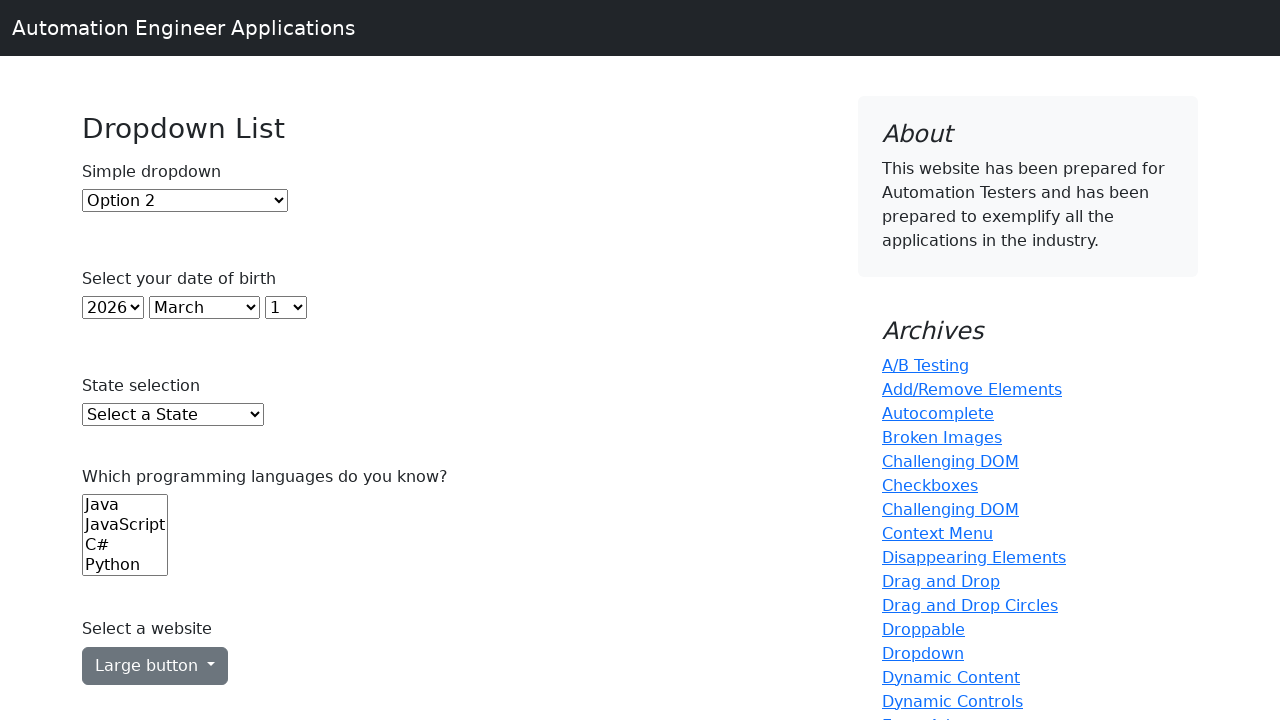

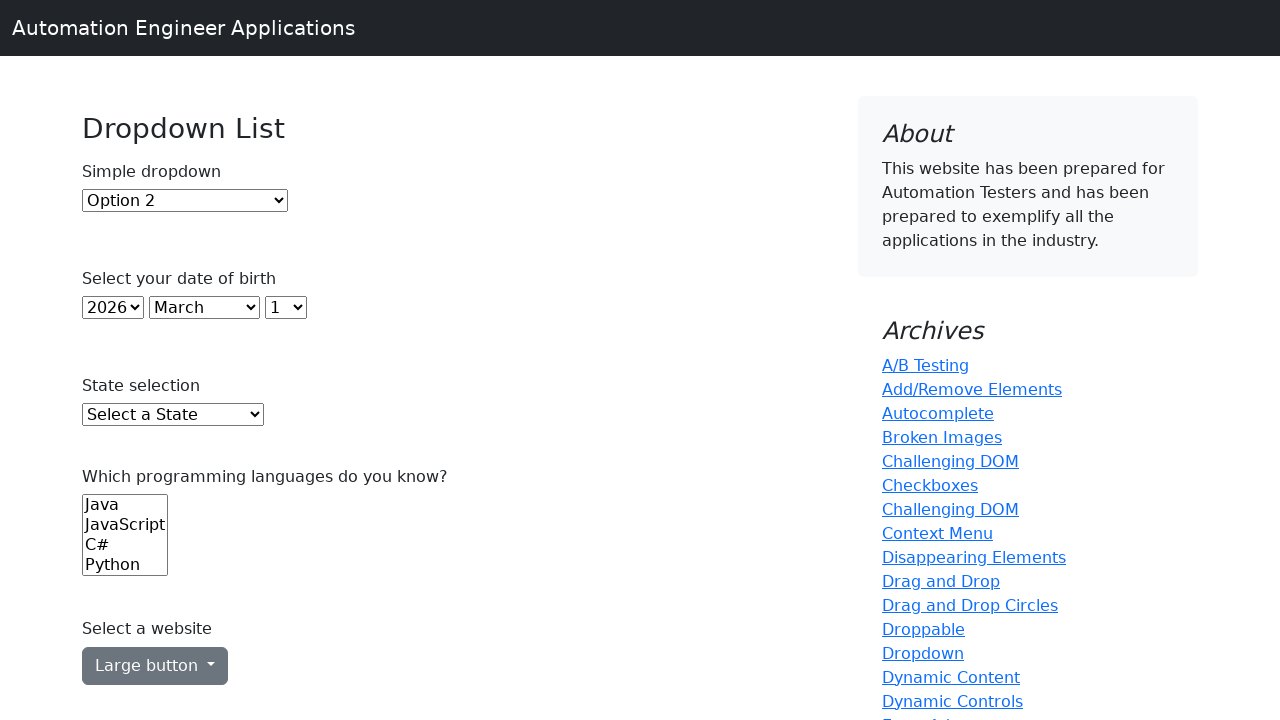